Tests the DemoQA buttons page by performing double-click, right-click, and single-click actions

Starting URL: https://demoqa.com

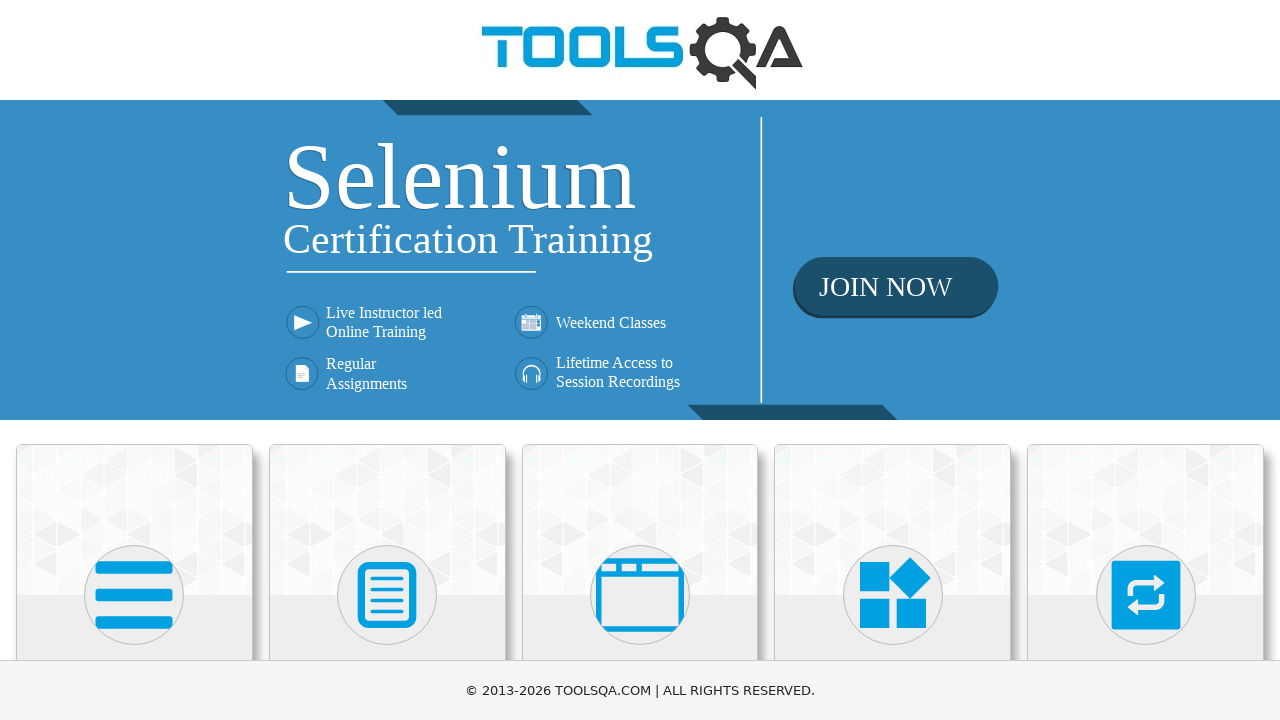

Clicked on Elements menu card at (134, 595) on xpath=(//div[@class='avatar mx-auto white'])[1]
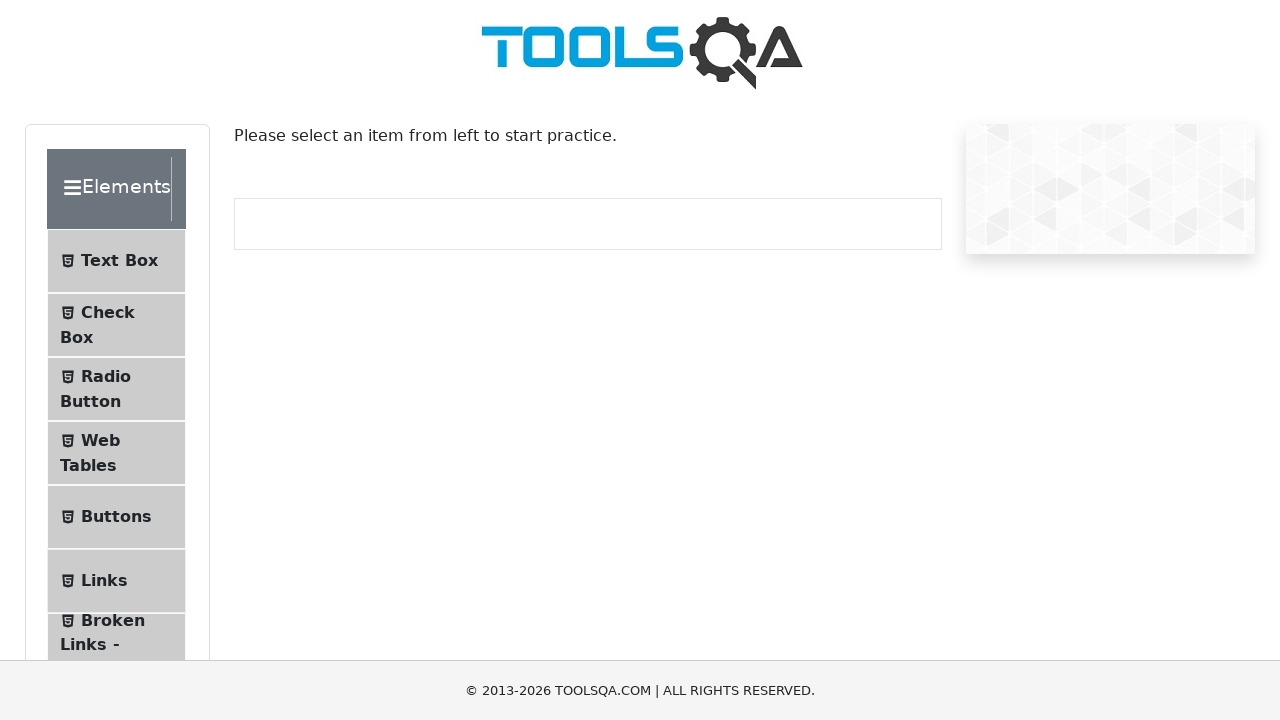

Clicked on Buttons submenu at (116, 517) on #item-4
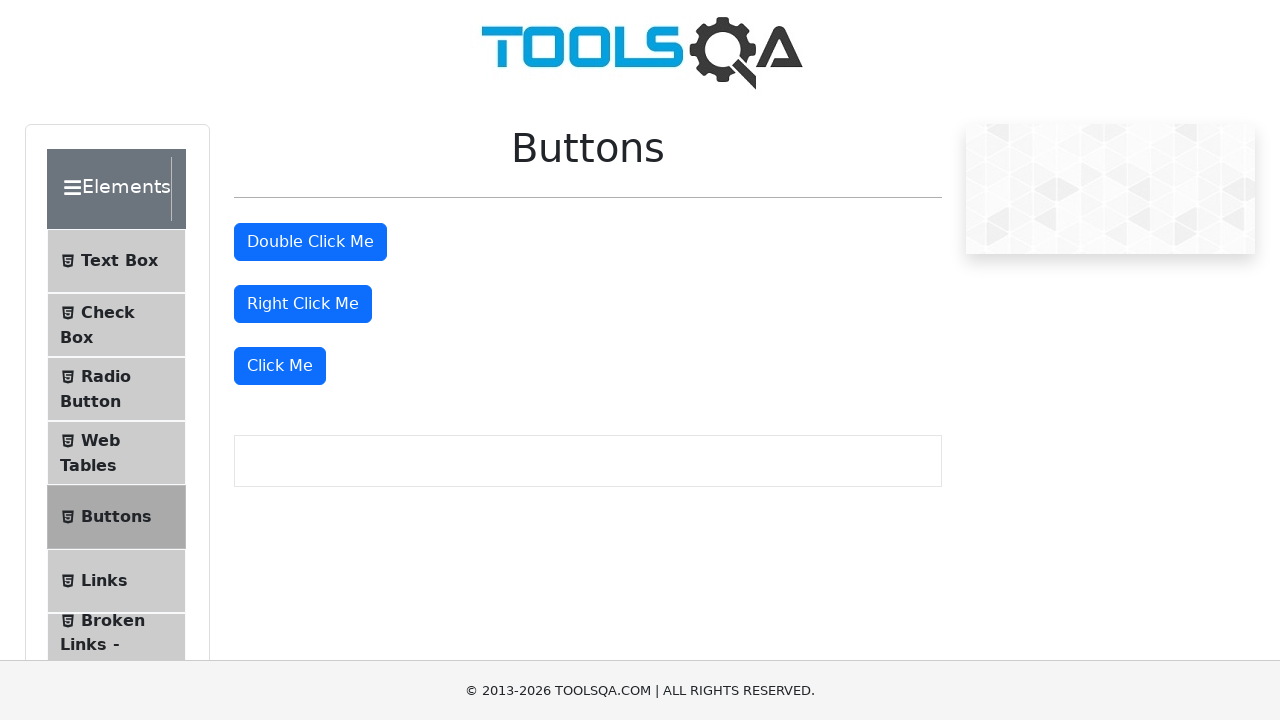

Double-clicked the double-click button at (310, 242) on #doubleClickBtn
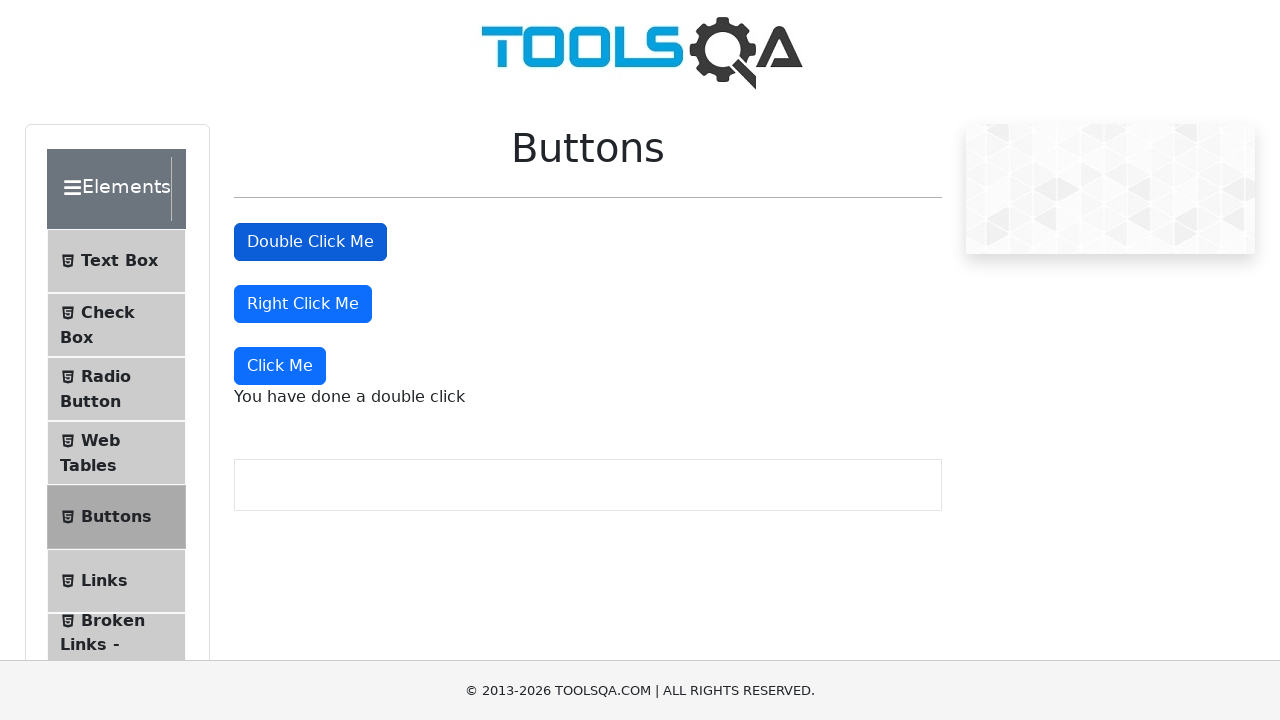

Right-clicked the right-click button at (303, 304) on #rightClickBtn
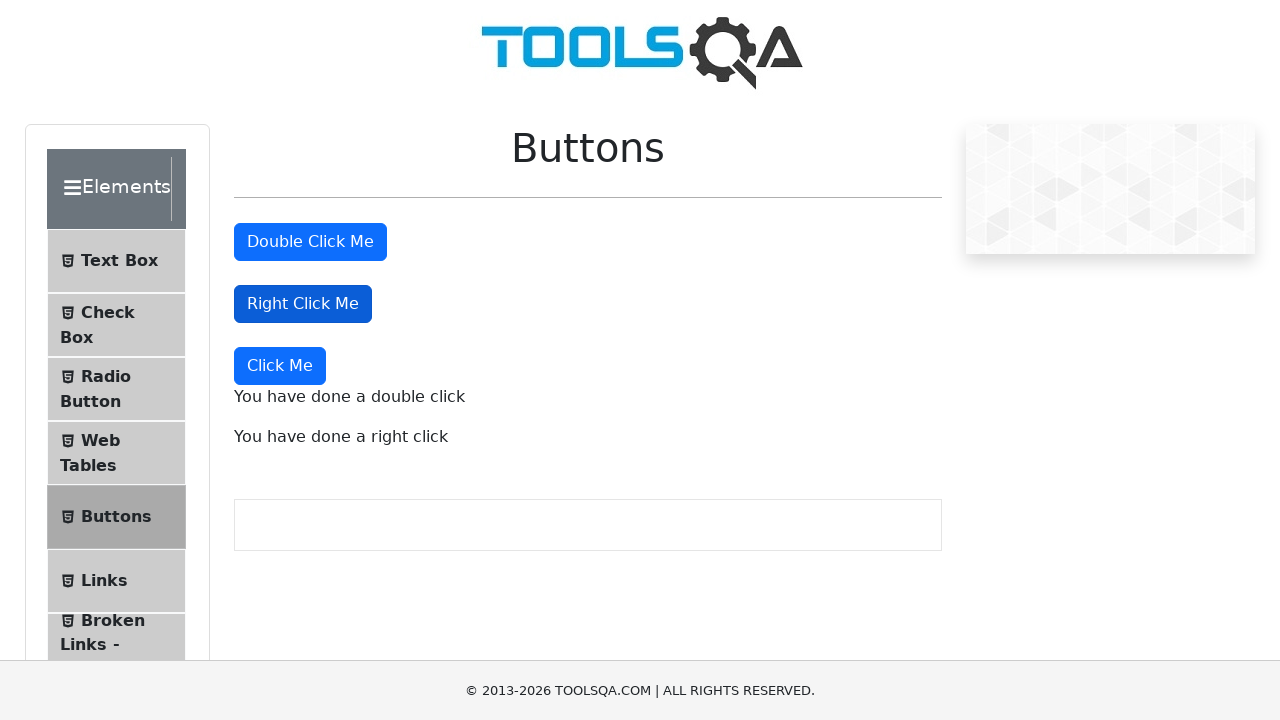

Single-clicked the 'Click Me' button at (280, 366) on xpath=(//button[normalize-space()='Click Me'])[1]
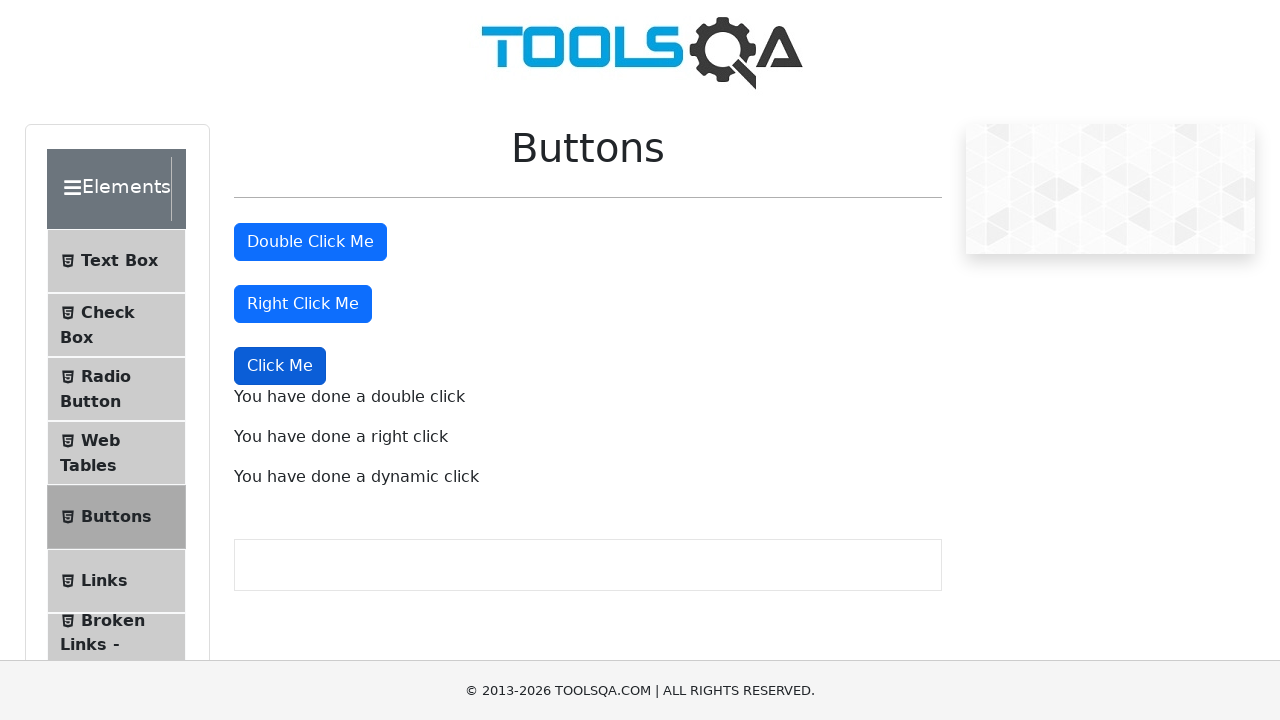

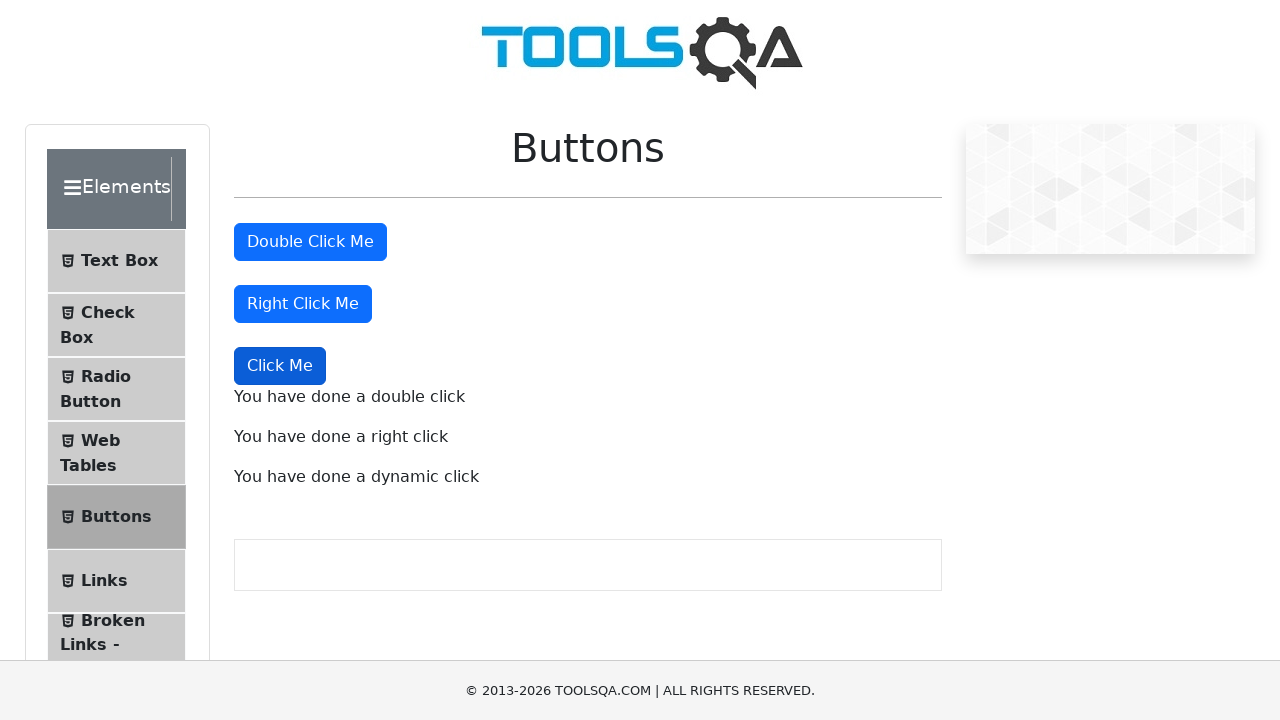